Tests that clicking on iPhone 6 32gb product link navigates to product page with correct title

Starting URL: https://demoblaze.com/index.html

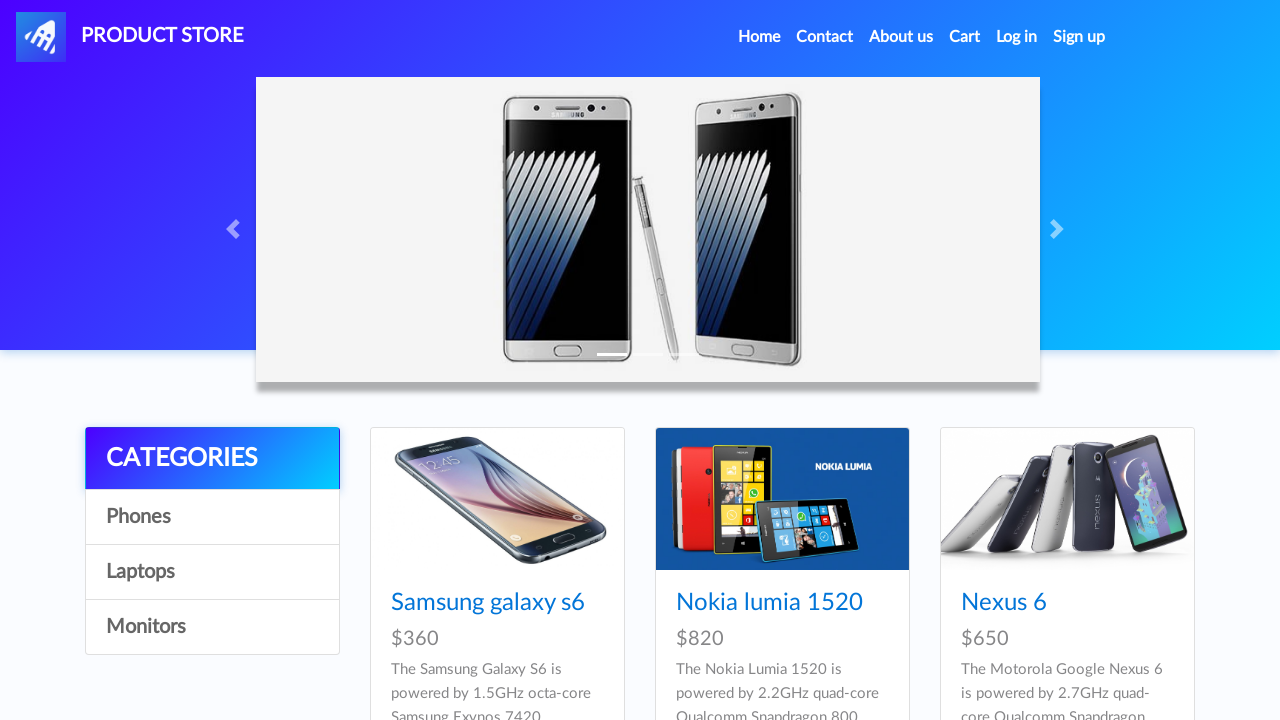

Clicked on iPhone 6 32gb product link at (752, 361) on xpath=//a[text()="Iphone 6 32gb"]
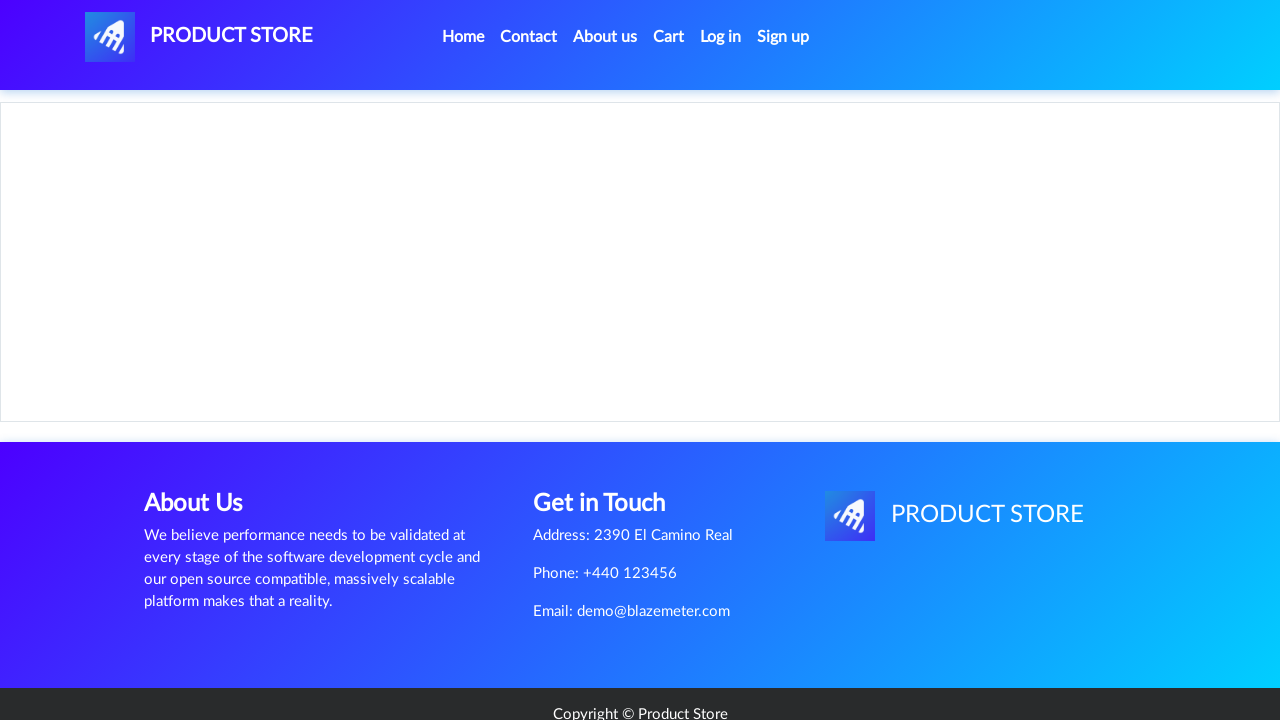

Product title element loaded
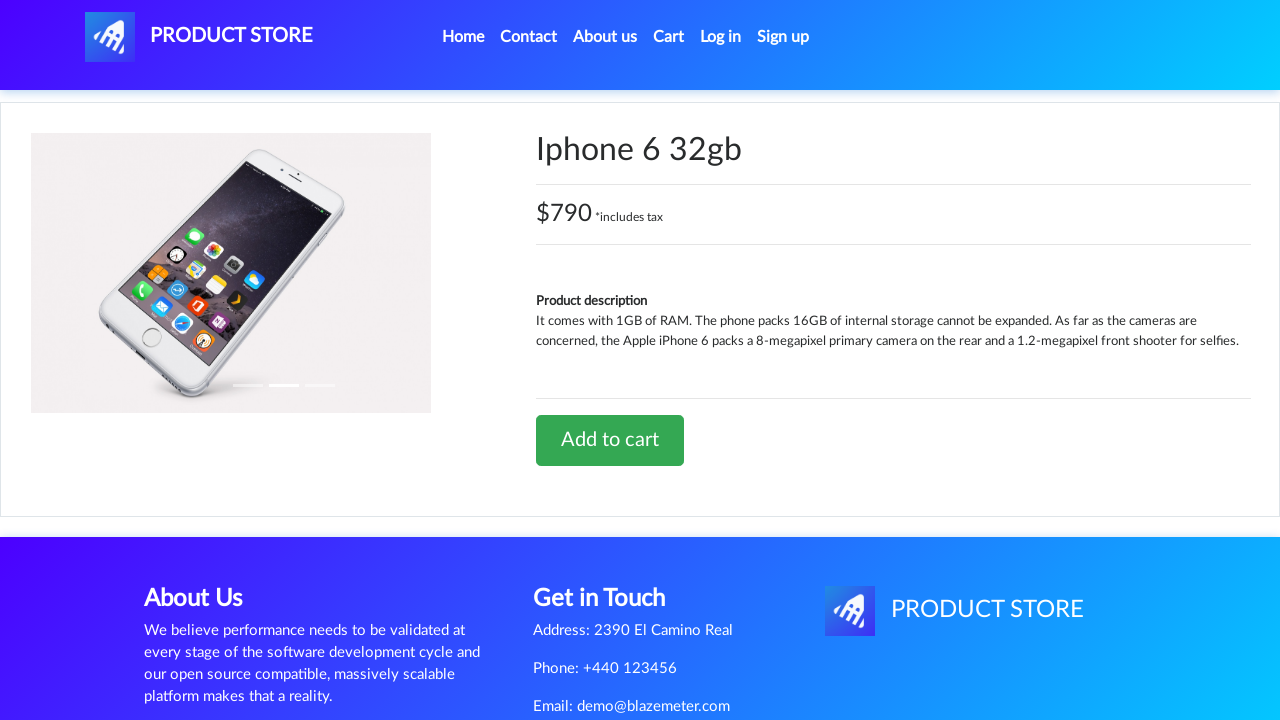

Located product title element
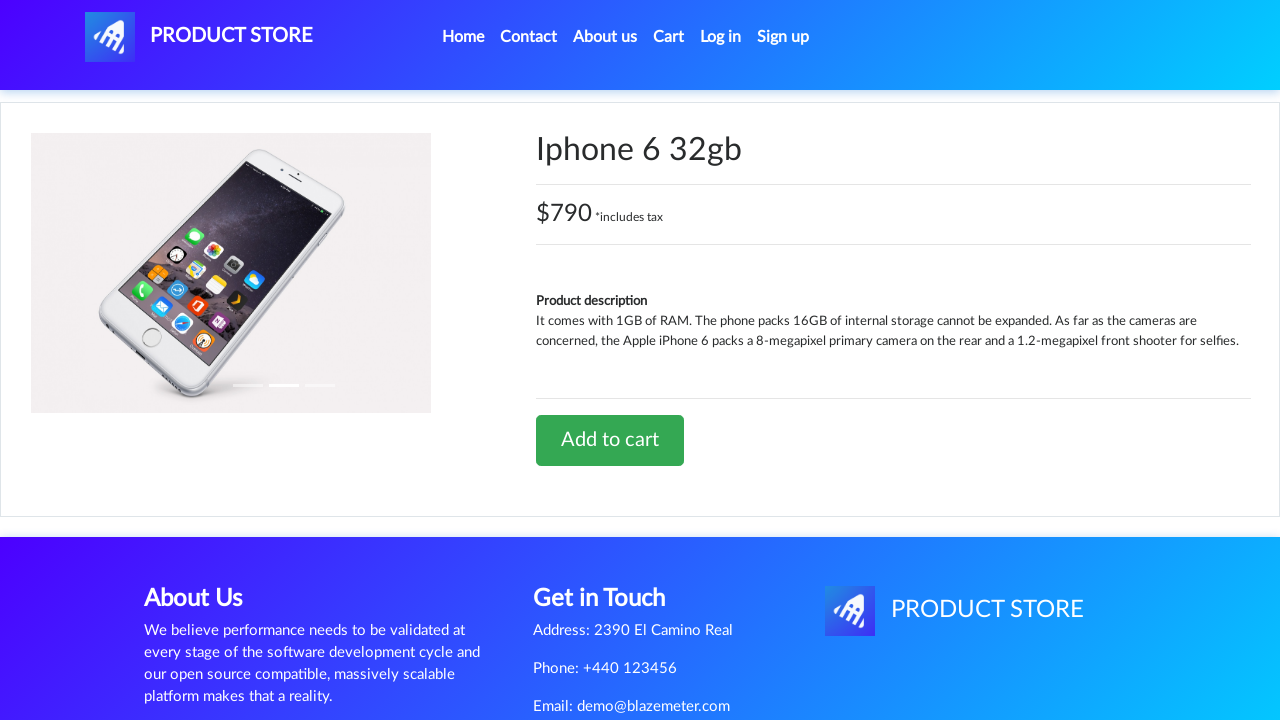

Verified product title is 'Iphone 6 32gb'
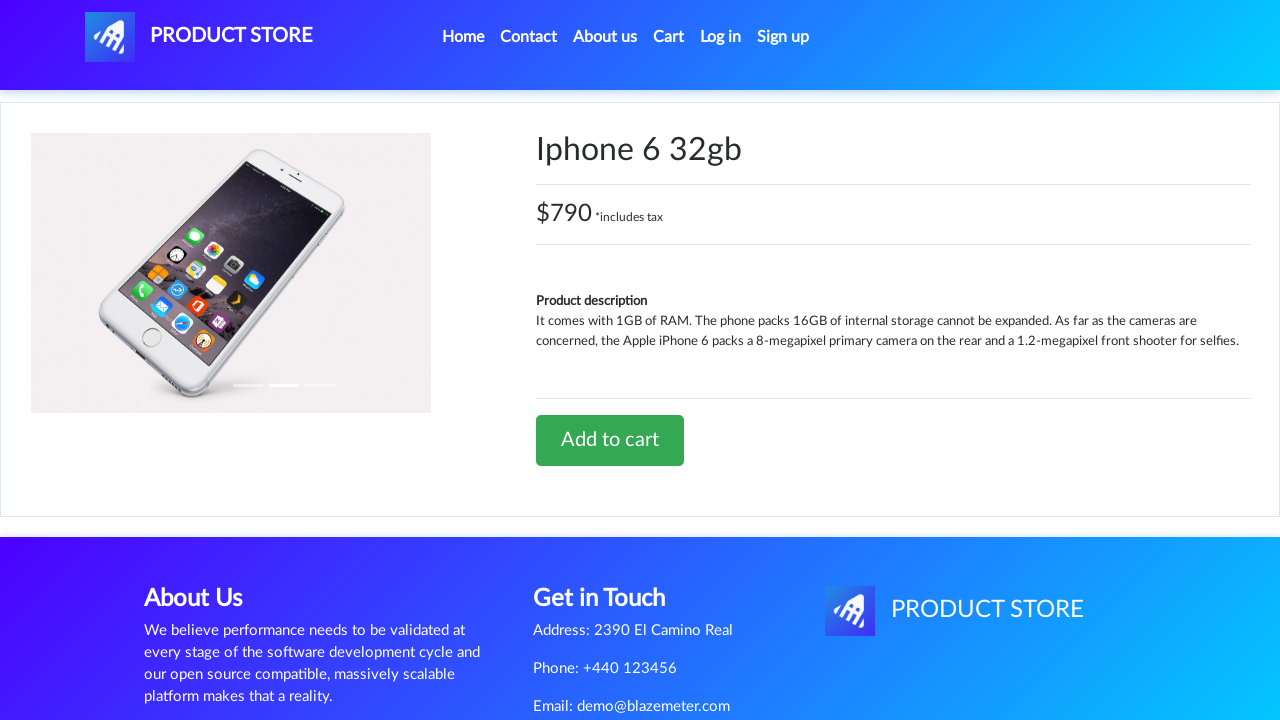

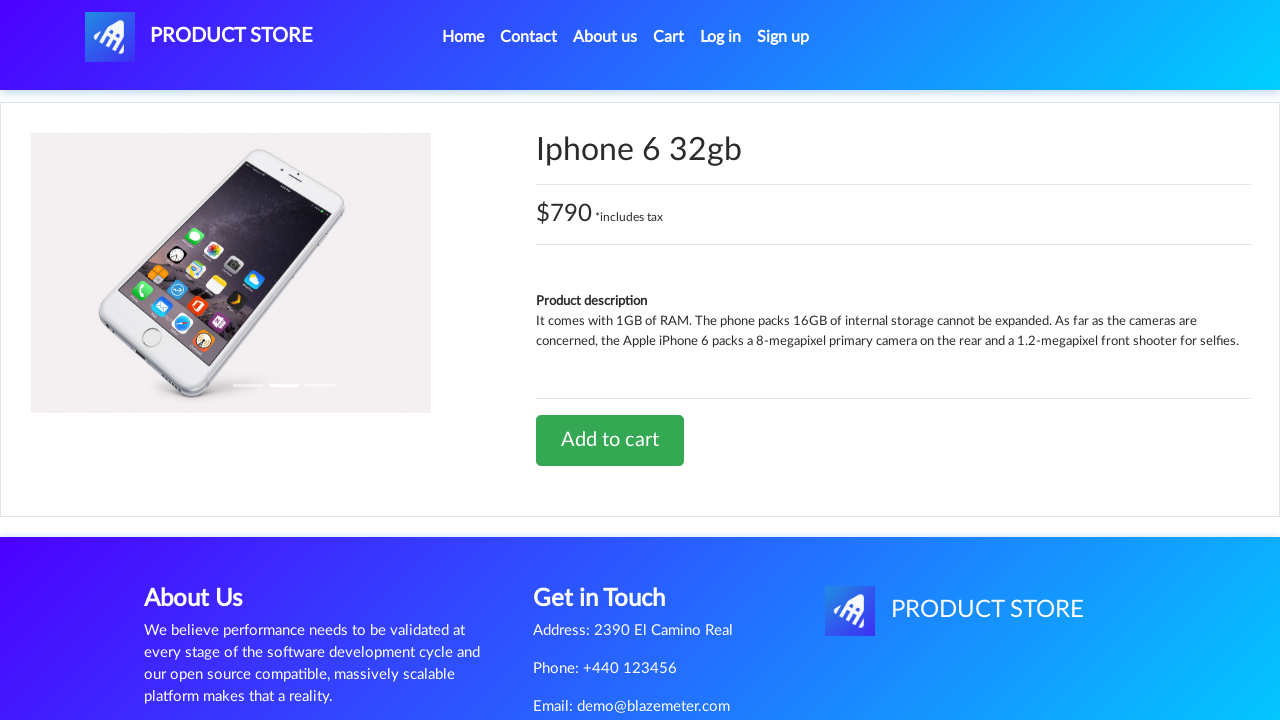